Tests API link functionality by clicking a link that triggers an API call and verifying the response message

Starting URL: https://demoqa.com/links

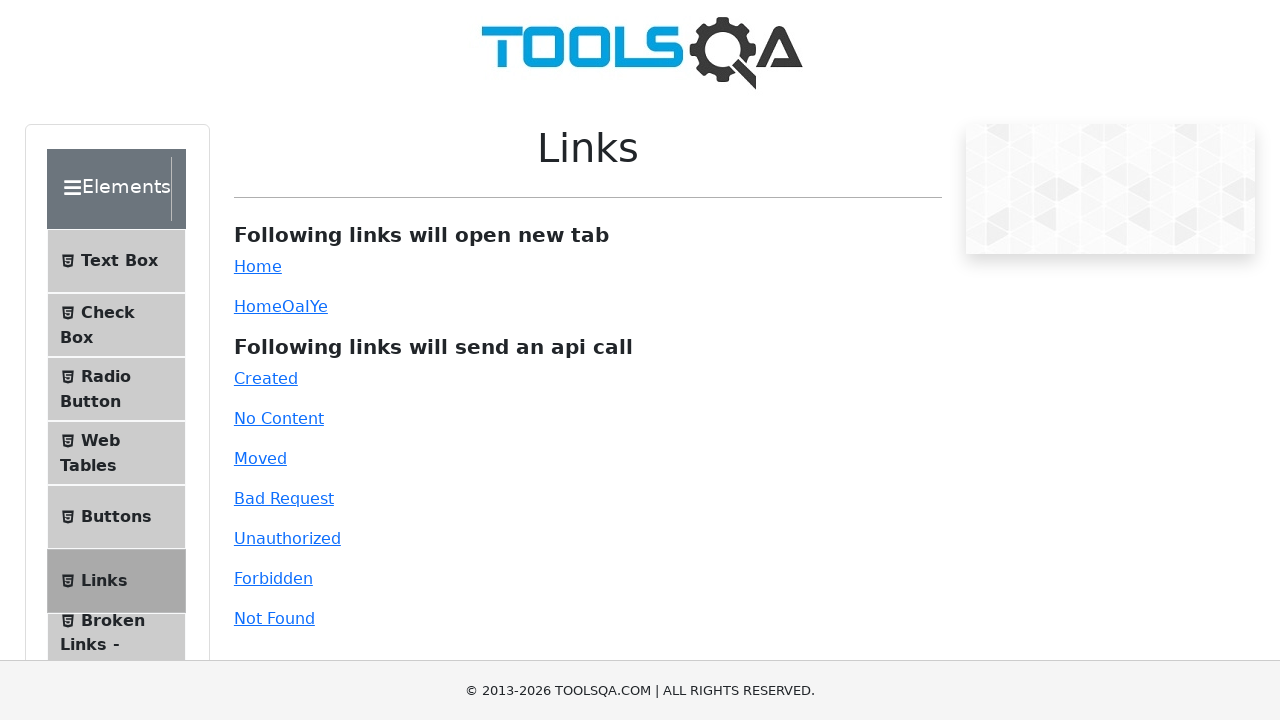

Clicked the created link to trigger API call at (266, 378) on #created
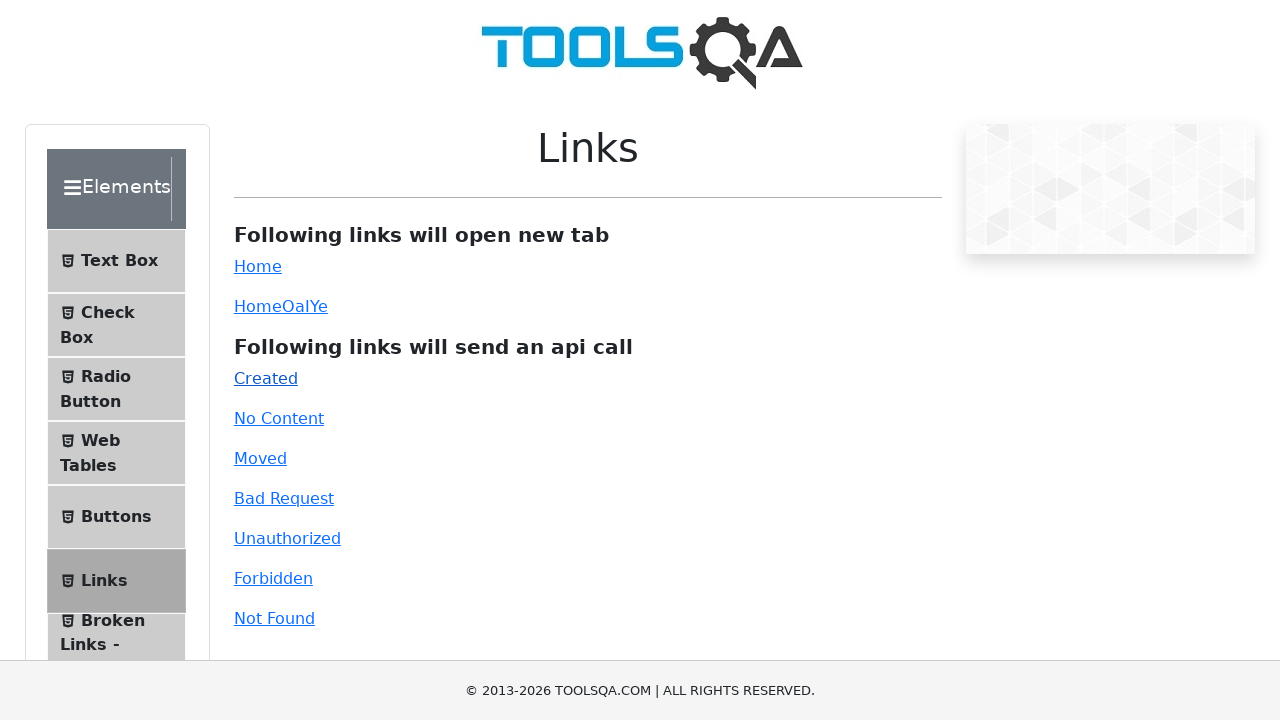

API response message appeared
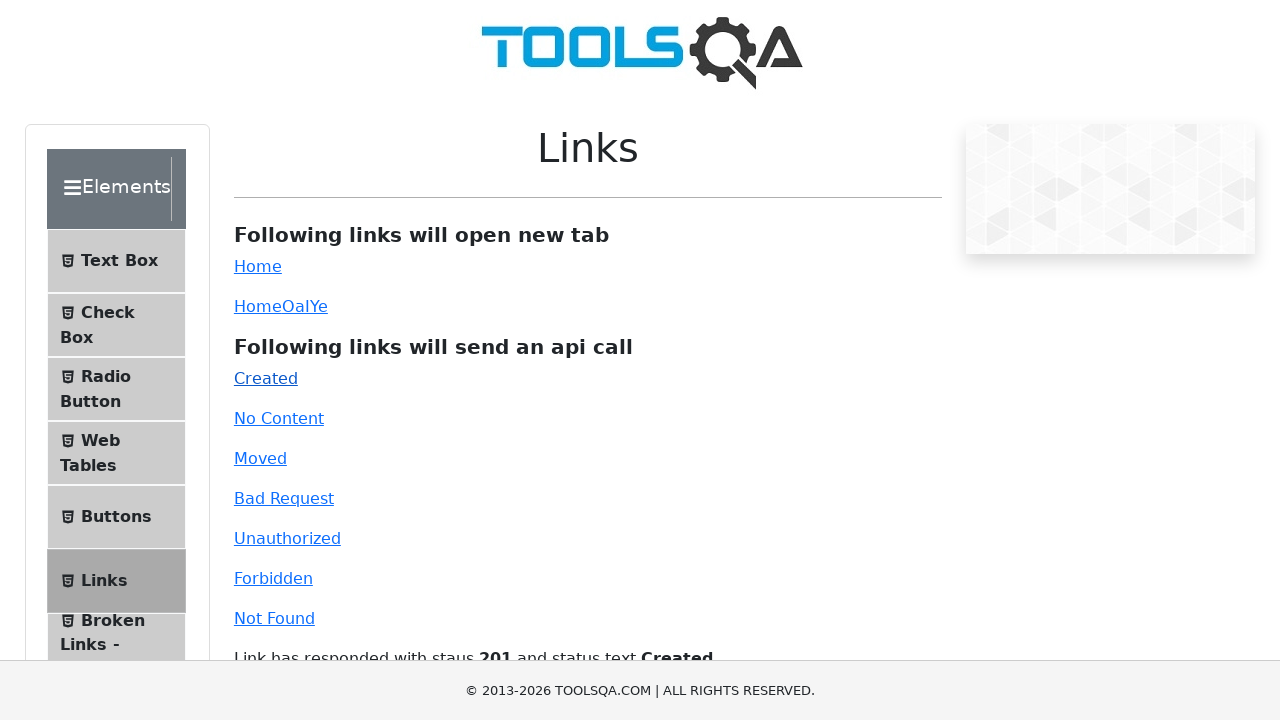

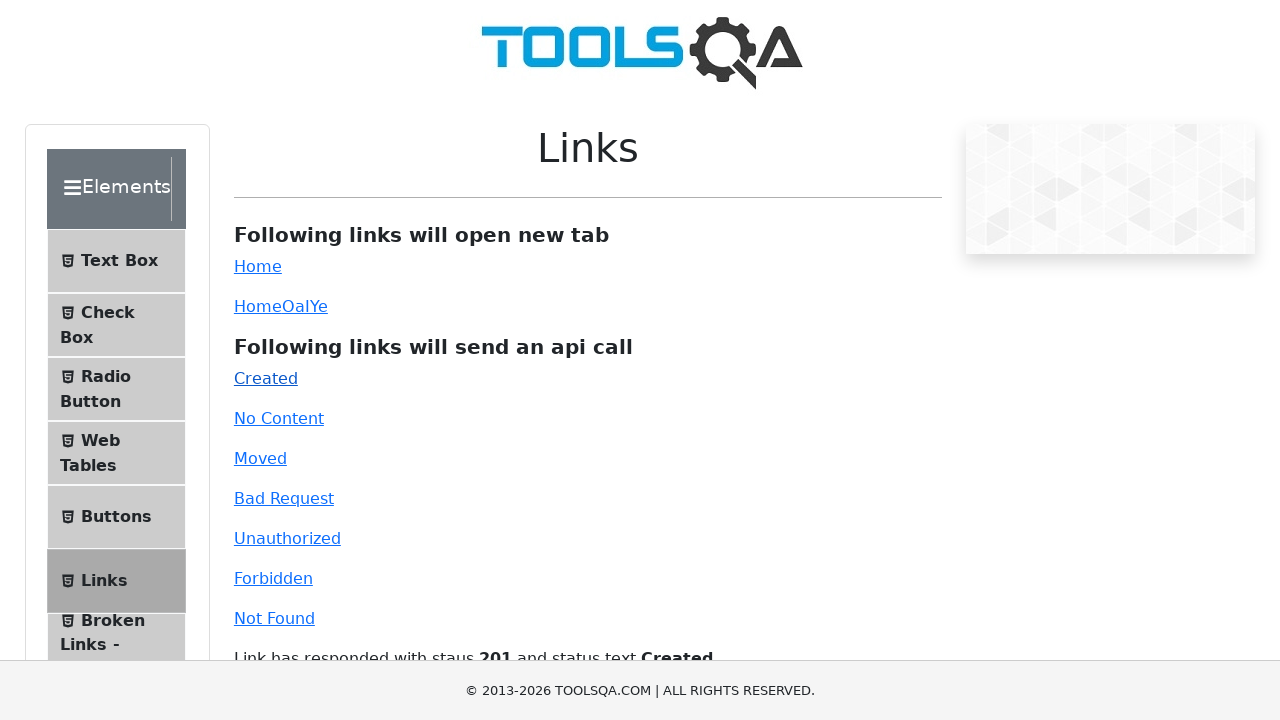